Adds products containing "1/4 Kg" in their name to the shopping cart

Starting URL: https://rahulshettyacademy.com/seleniumPractise/#/

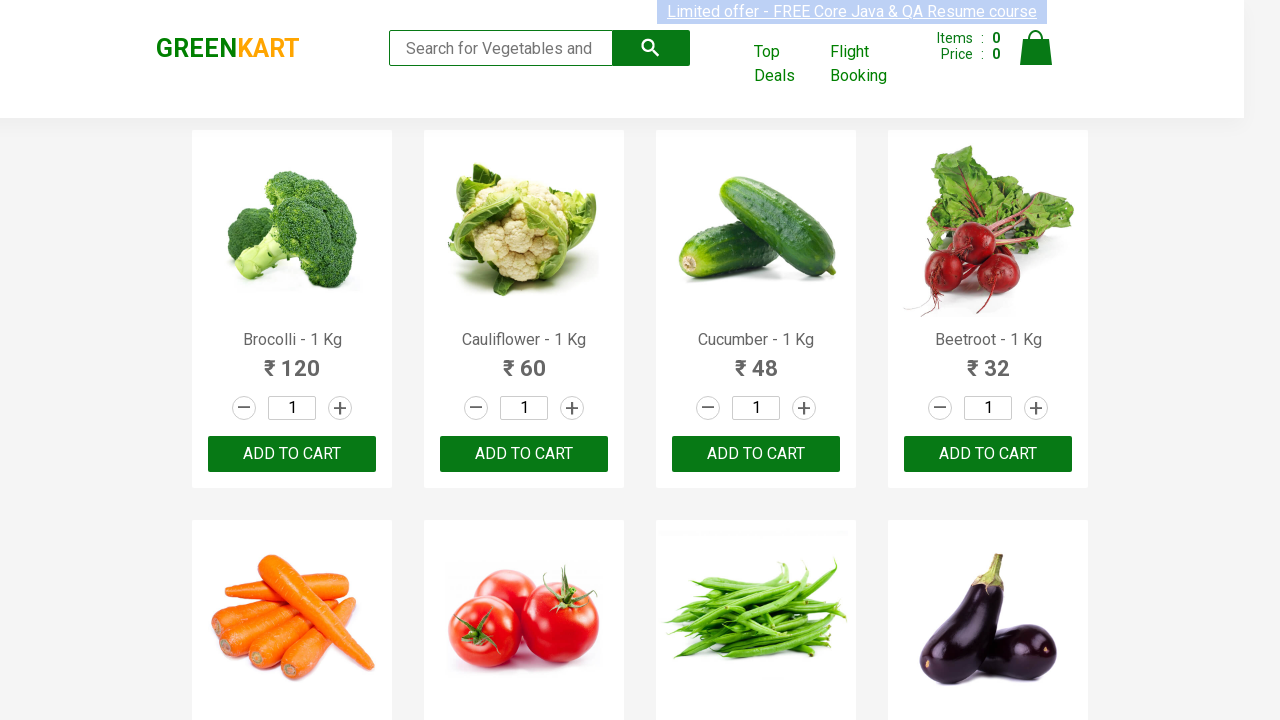

Waited for product names to load
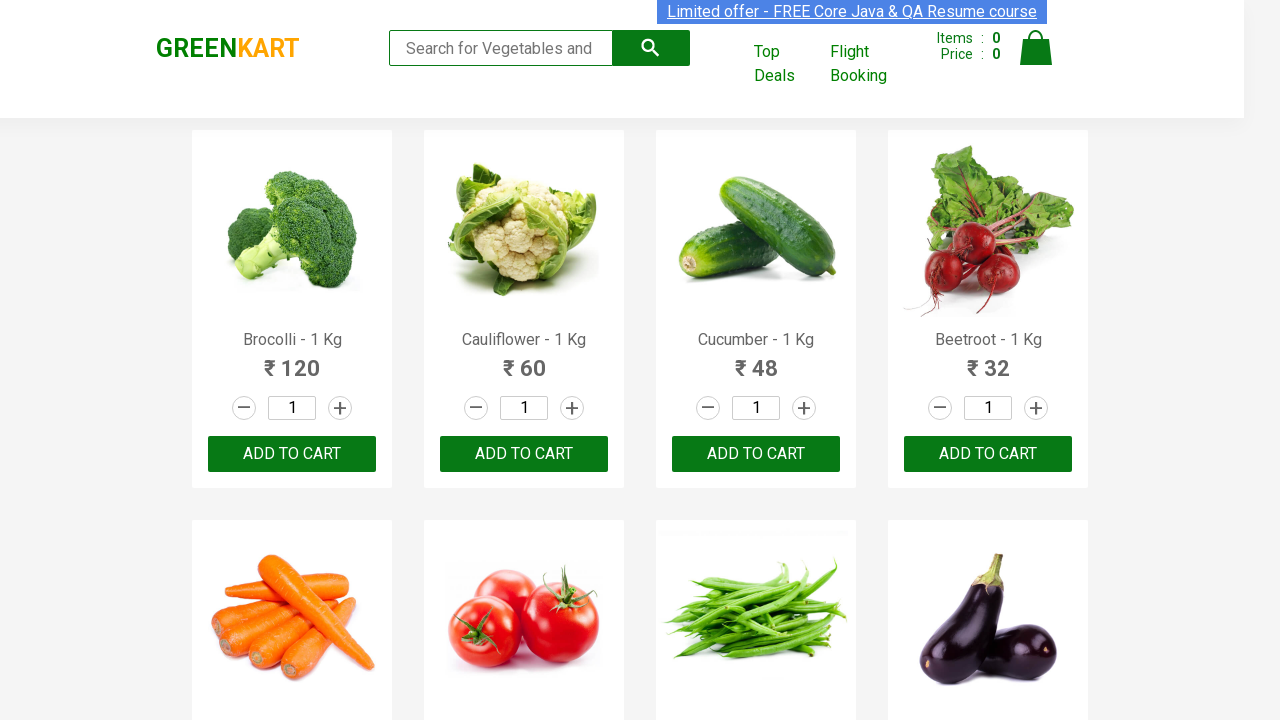

Retrieved all add to cart buttons
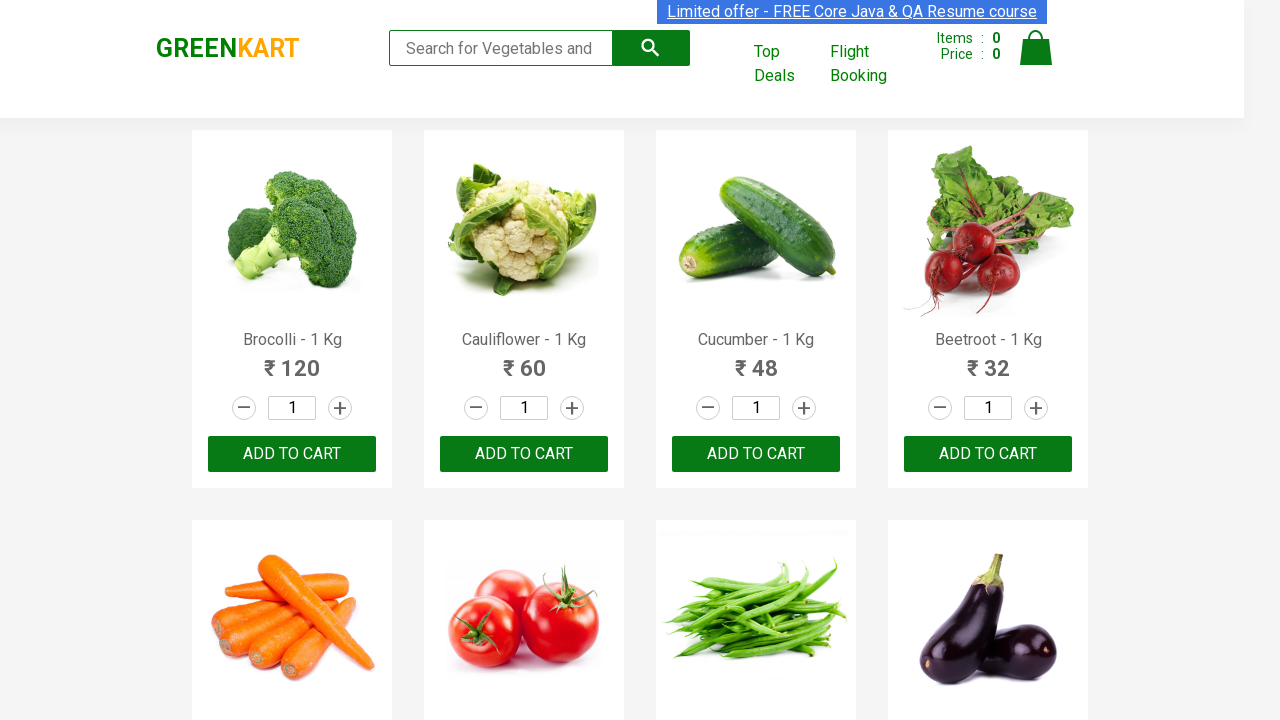

Retrieved all product names
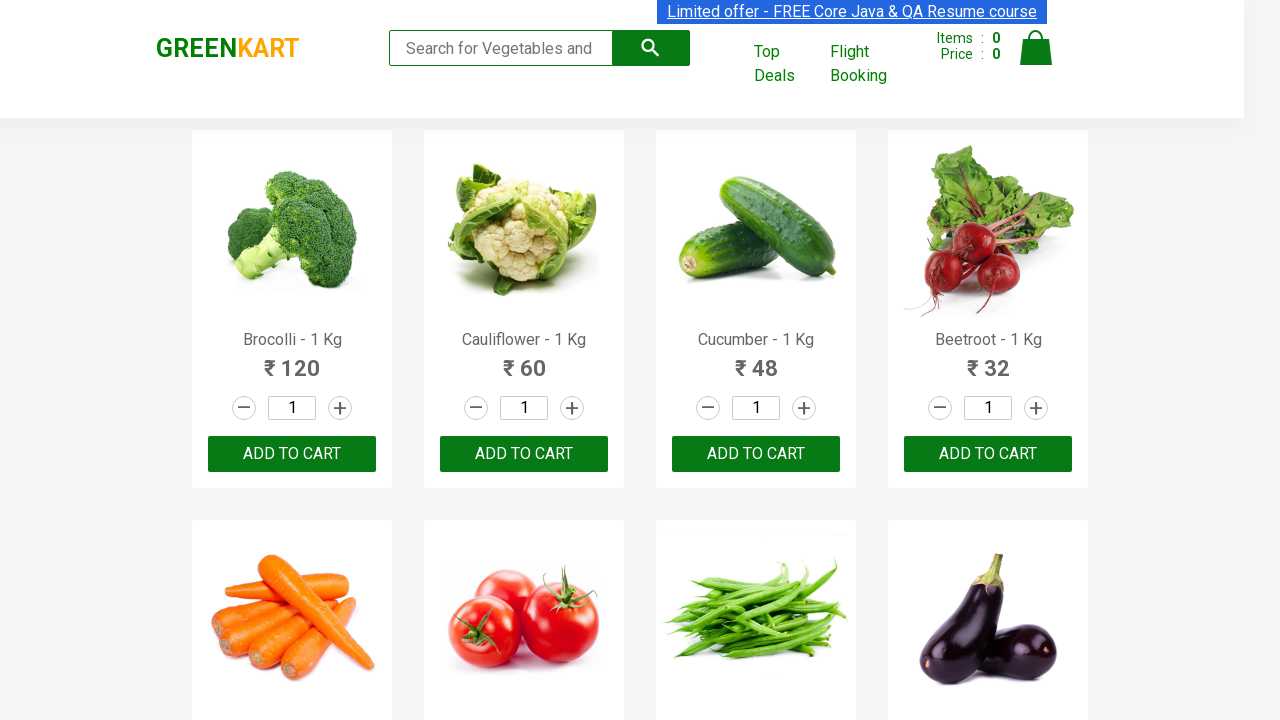

Found product containing '1/4 Kg': Raspberry - 1/4 Kg
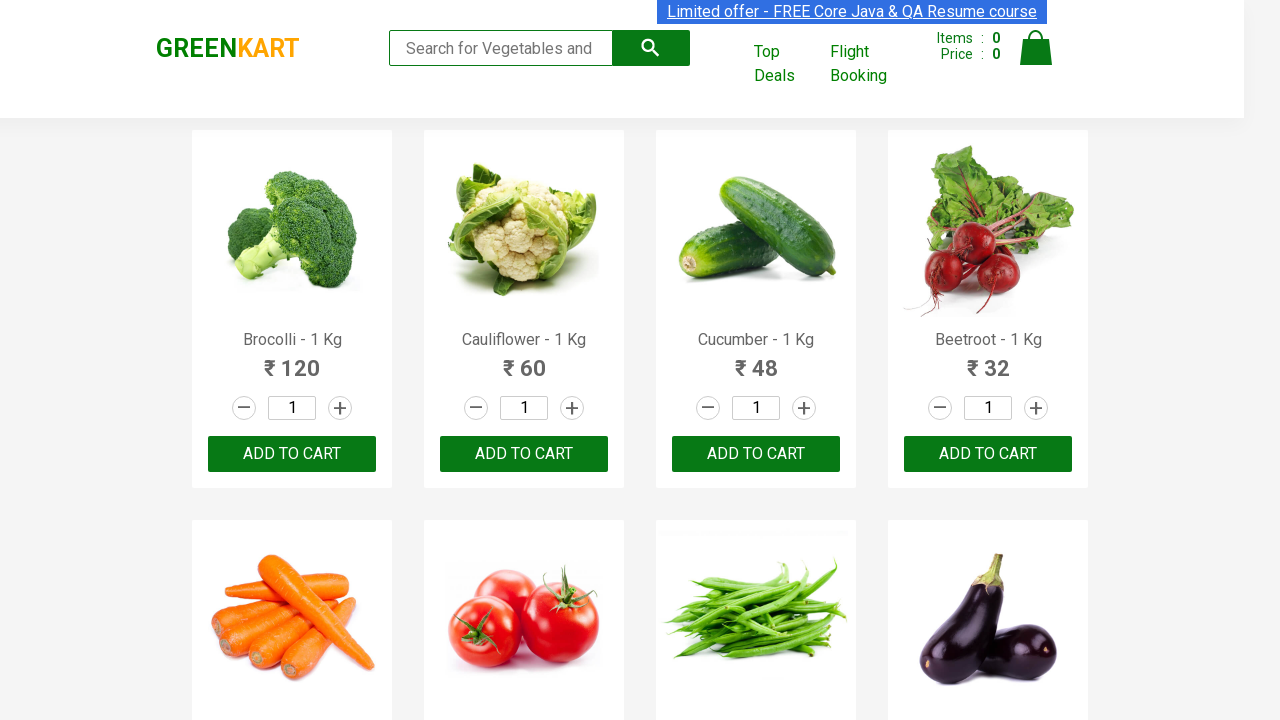

Added product to shopping cart: Raspberry - 1/4 Kg at (756, 360) on xpath=//button[text()='ADD TO CART'] >> nth=22
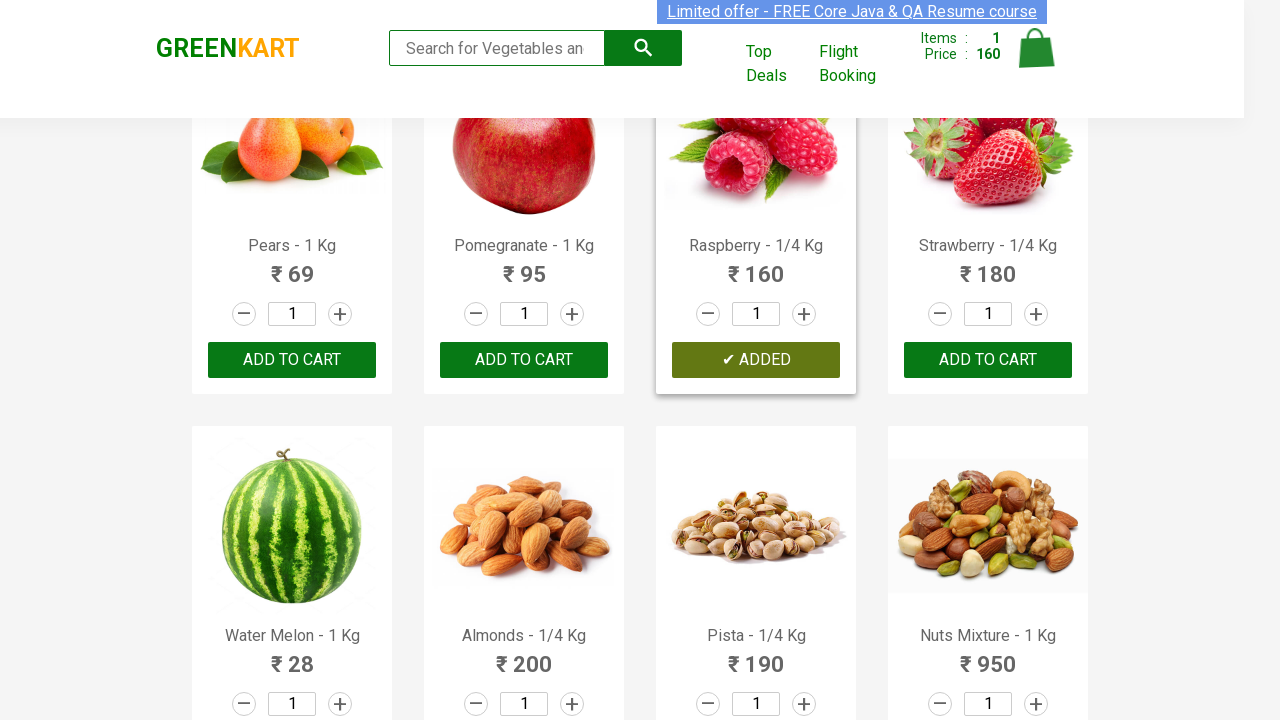

Found product containing '1/4 Kg': Strawberry - 1/4 Kg
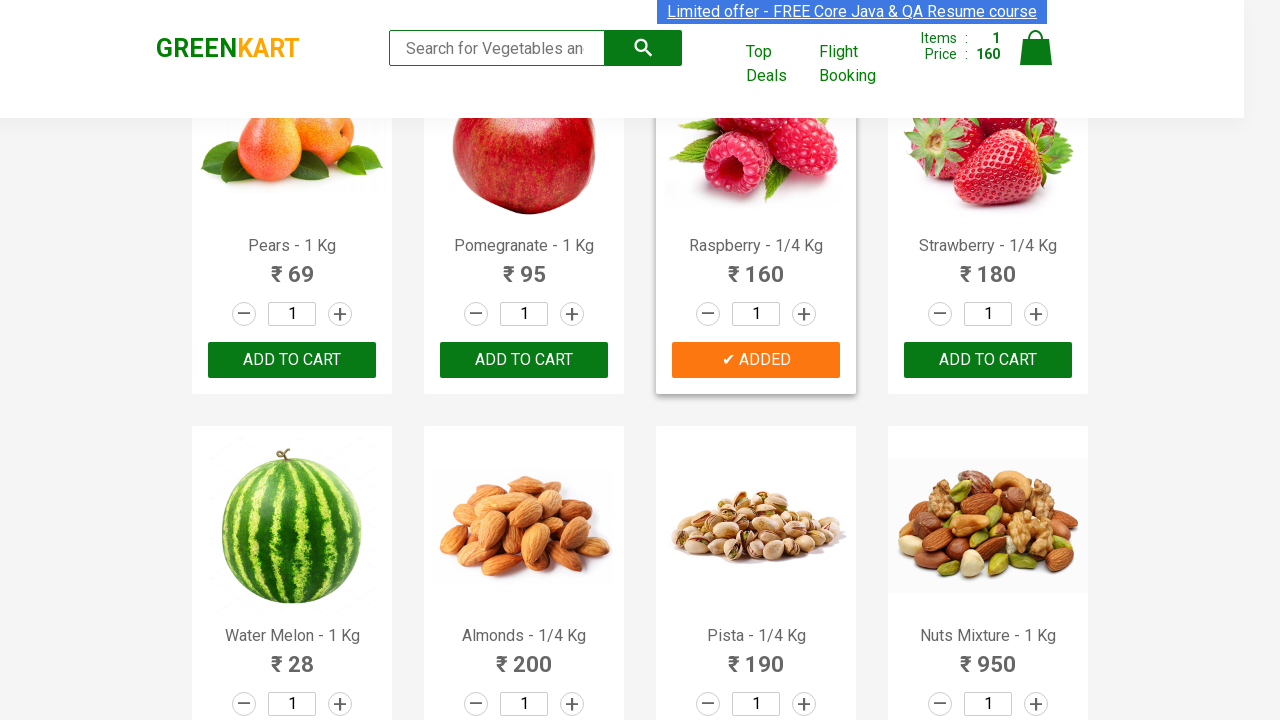

Added product to shopping cart: Strawberry - 1/4 Kg at (292, 360) on xpath=//button[text()='ADD TO CART'] >> nth=23
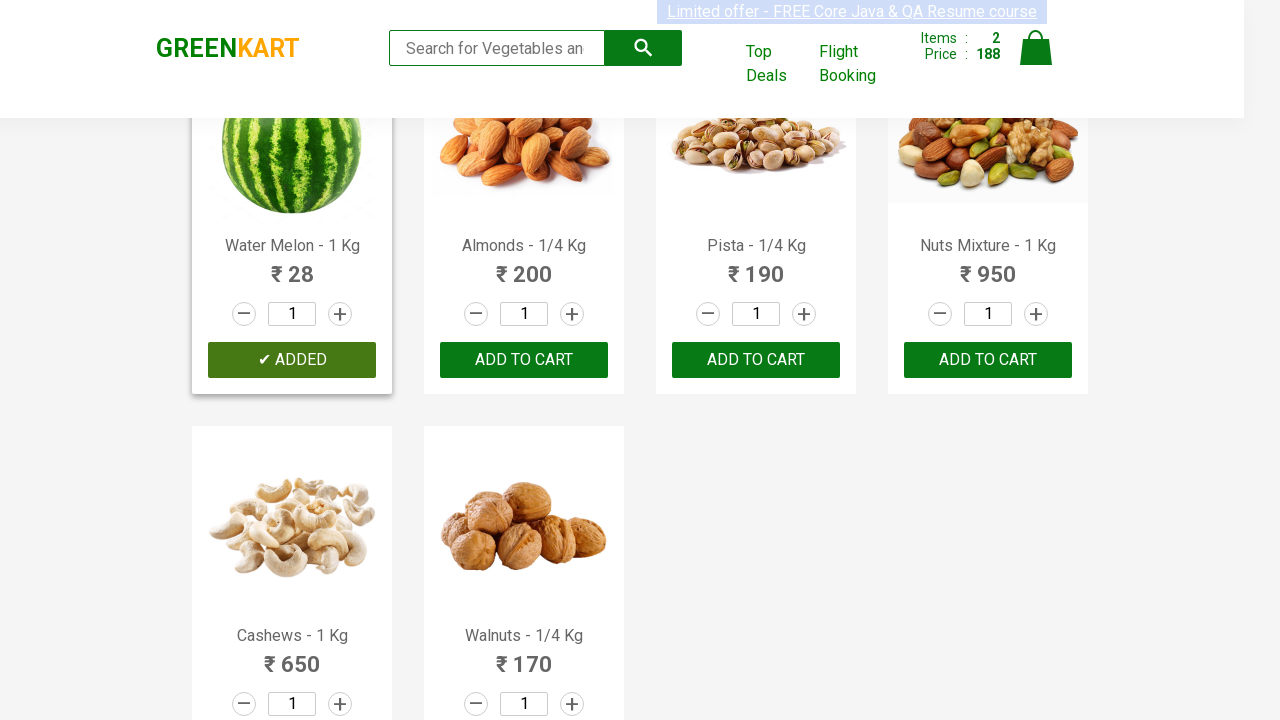

Found product containing '1/4 Kg': Almonds - 1/4 Kg
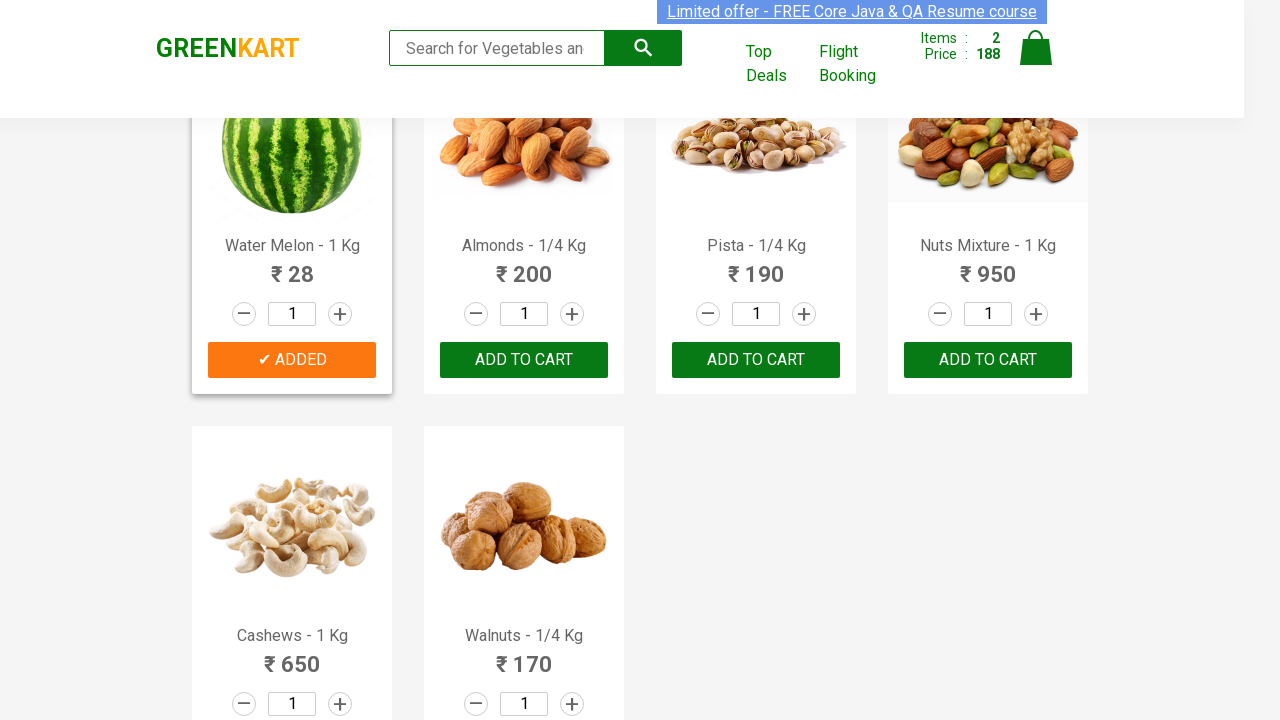

Added product to shopping cart: Almonds - 1/4 Kg at (988, 360) on xpath=//button[text()='ADD TO CART'] >> nth=25
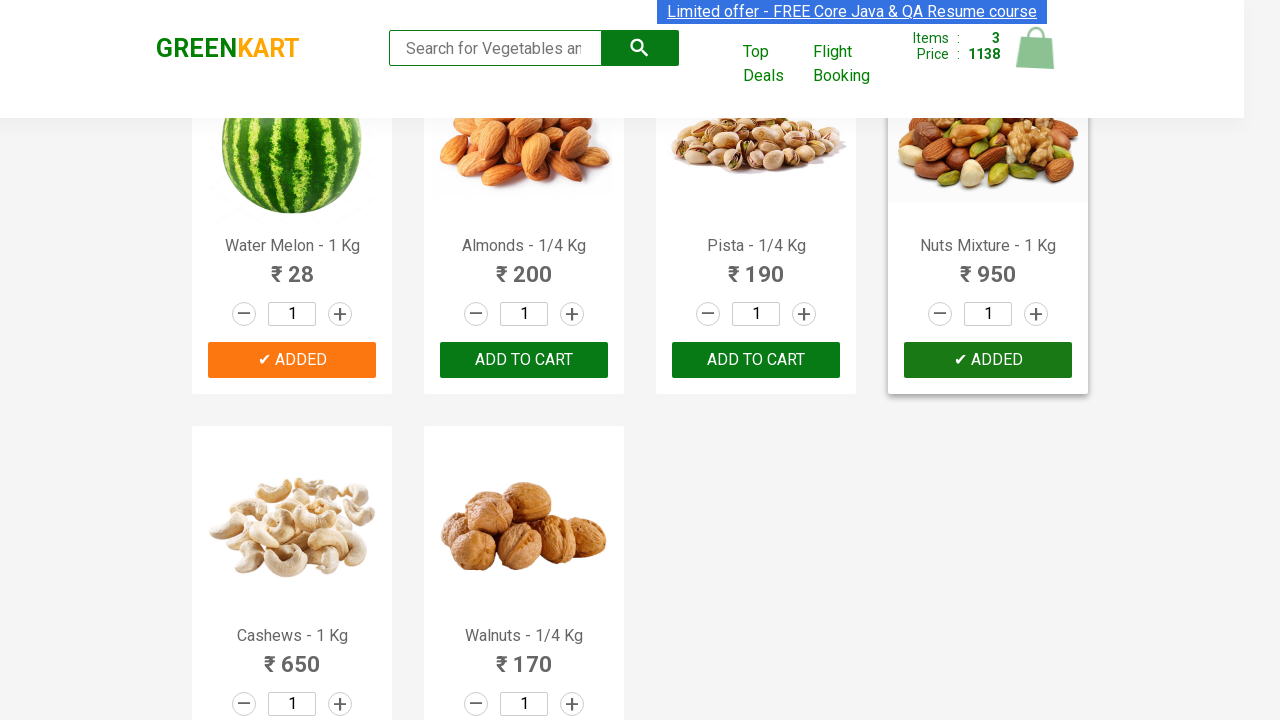

Found product containing '1/4 Kg': Pista - 1/4 Kg
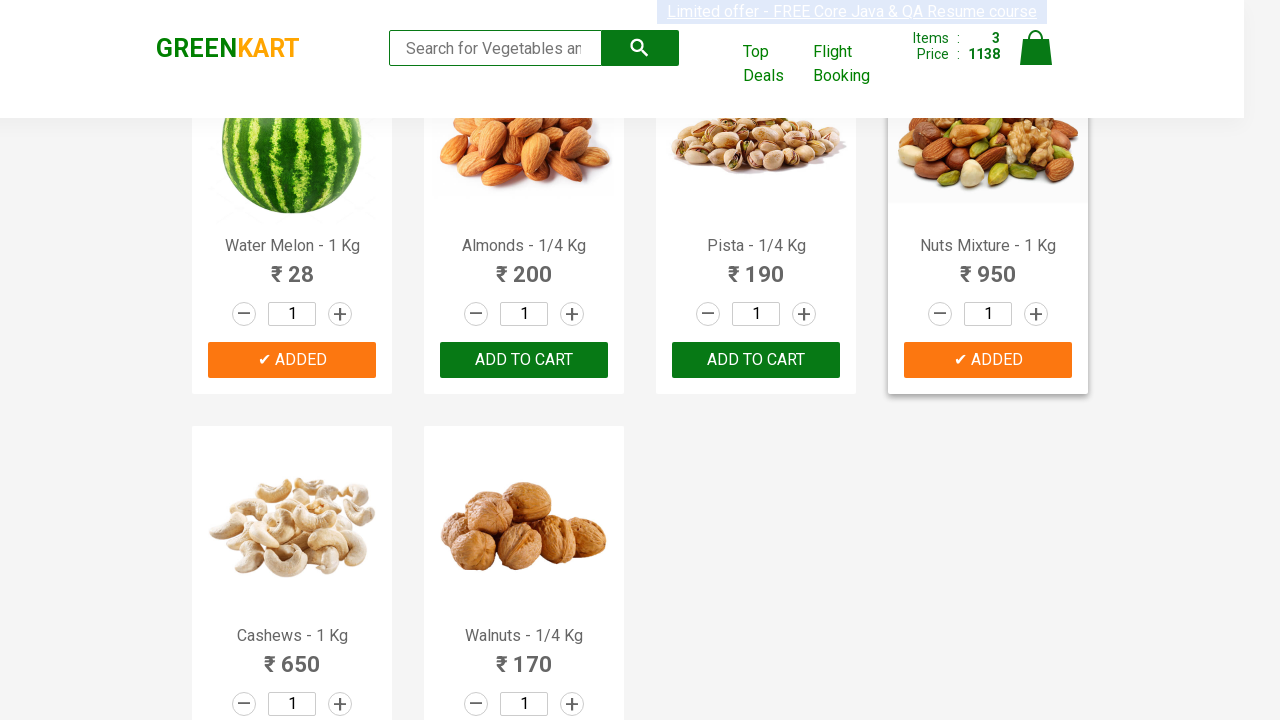

Added product to shopping cart: Pista - 1/4 Kg at (524, 569) on xpath=//button[text()='ADD TO CART'] >> nth=26
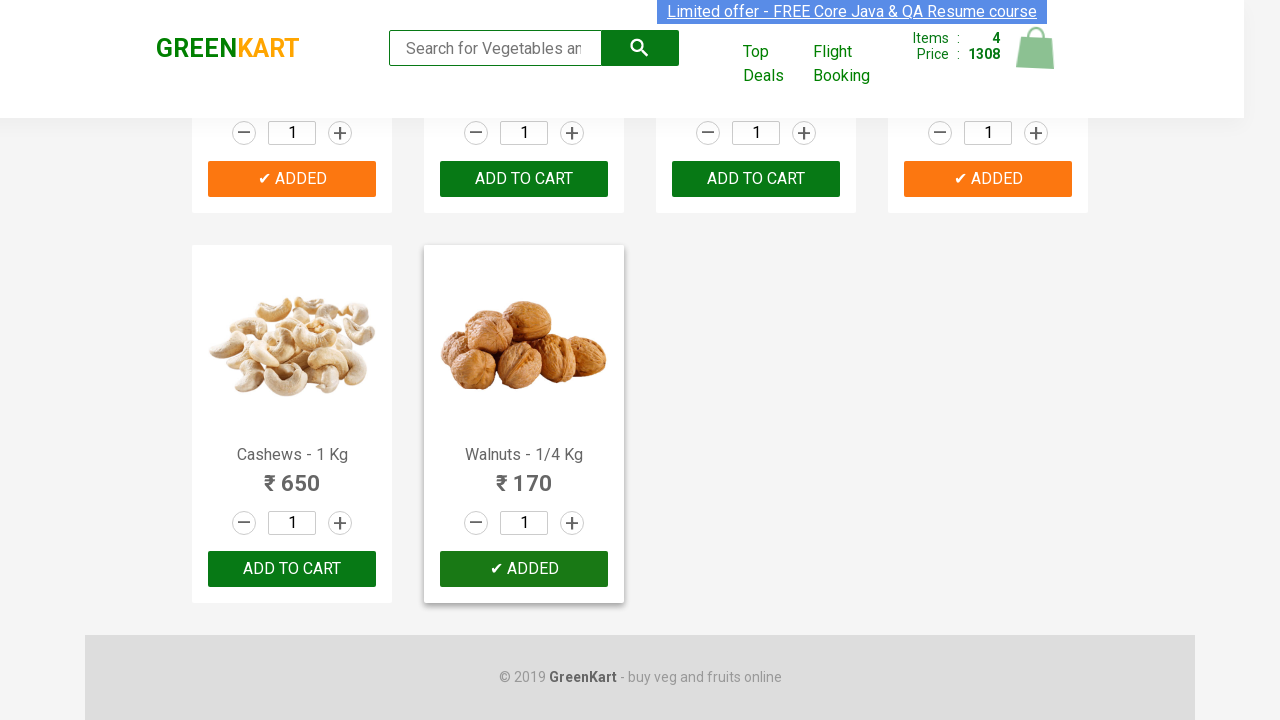

Found product containing '1/4 Kg': Walnuts - 1/4 Kg
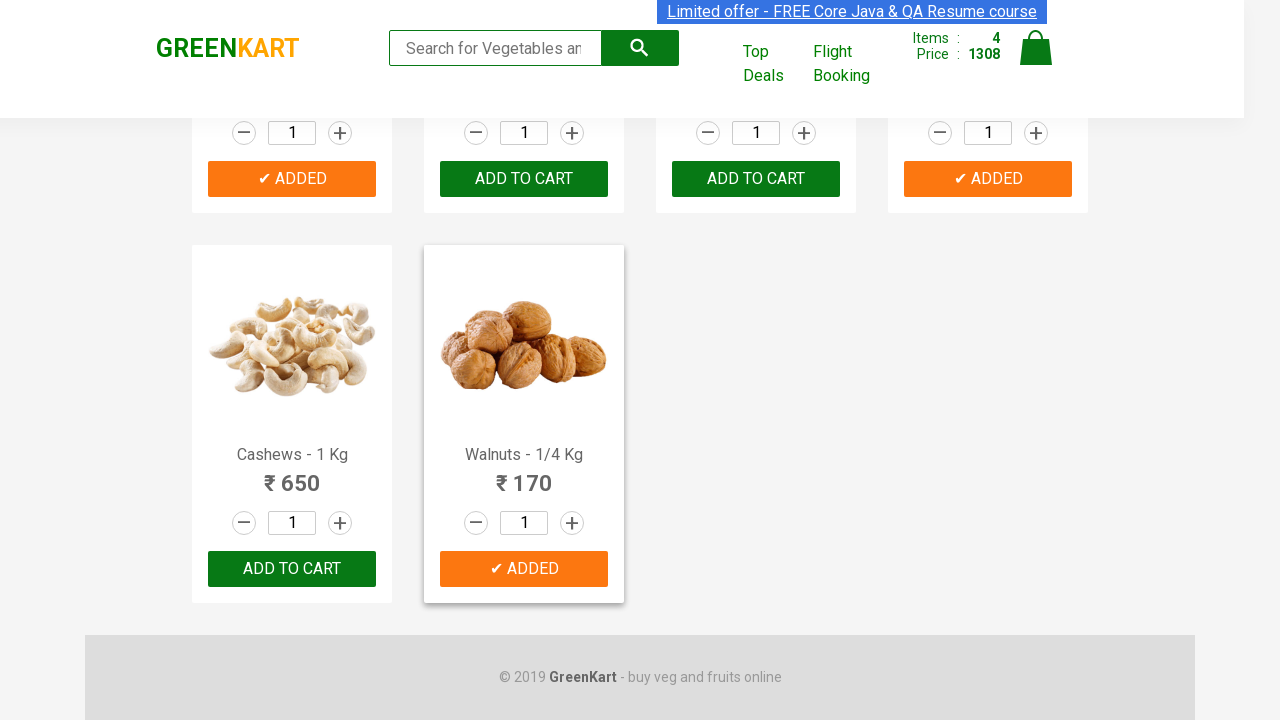

Added product to shopping cart: Walnuts - 1/4 Kg at (524, 569) on xpath=//button[text()='ADD TO CART'] >> nth=29
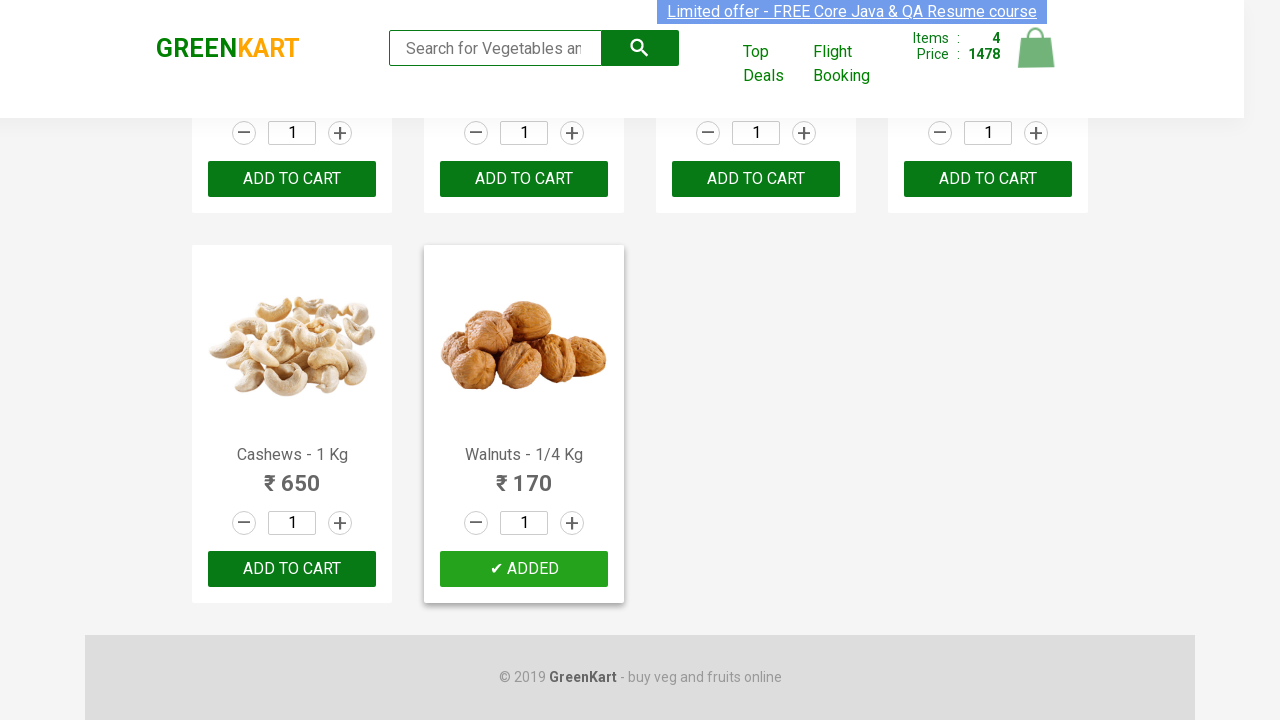

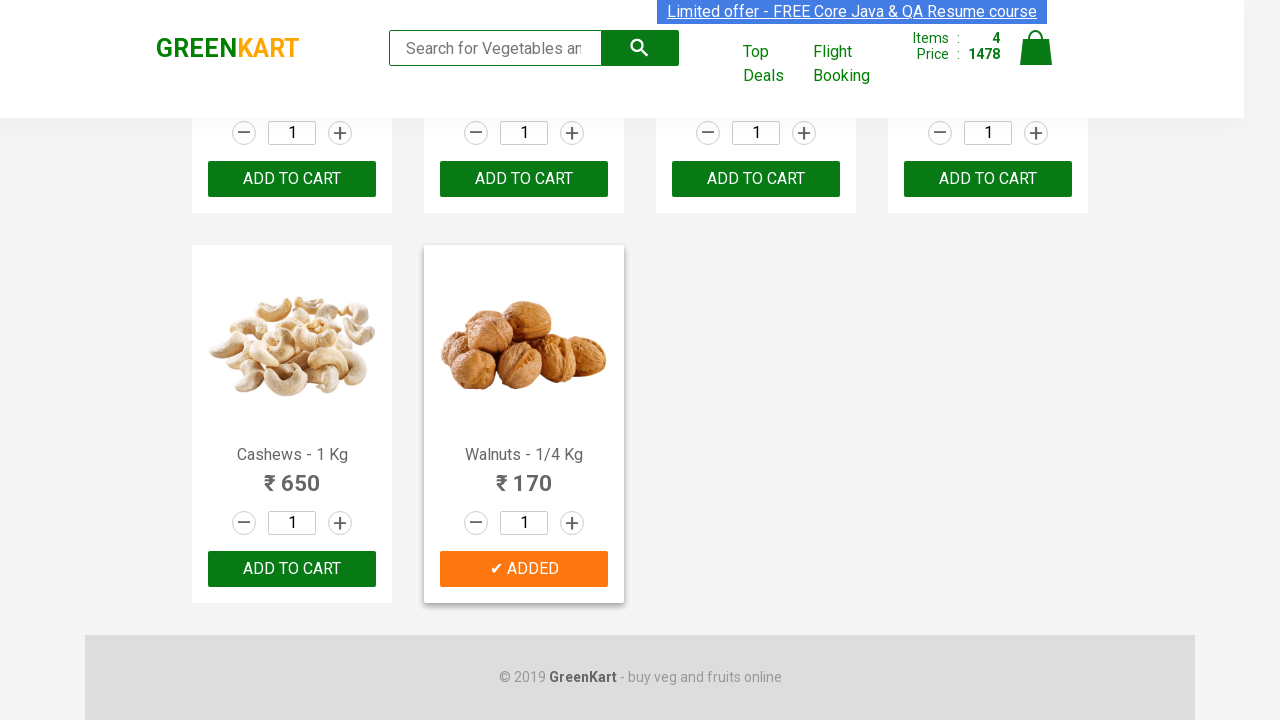